Tests drag and drop functionality by dragging an element to a drop target

Starting URL: https://zimaev.github.io/draganddrop/

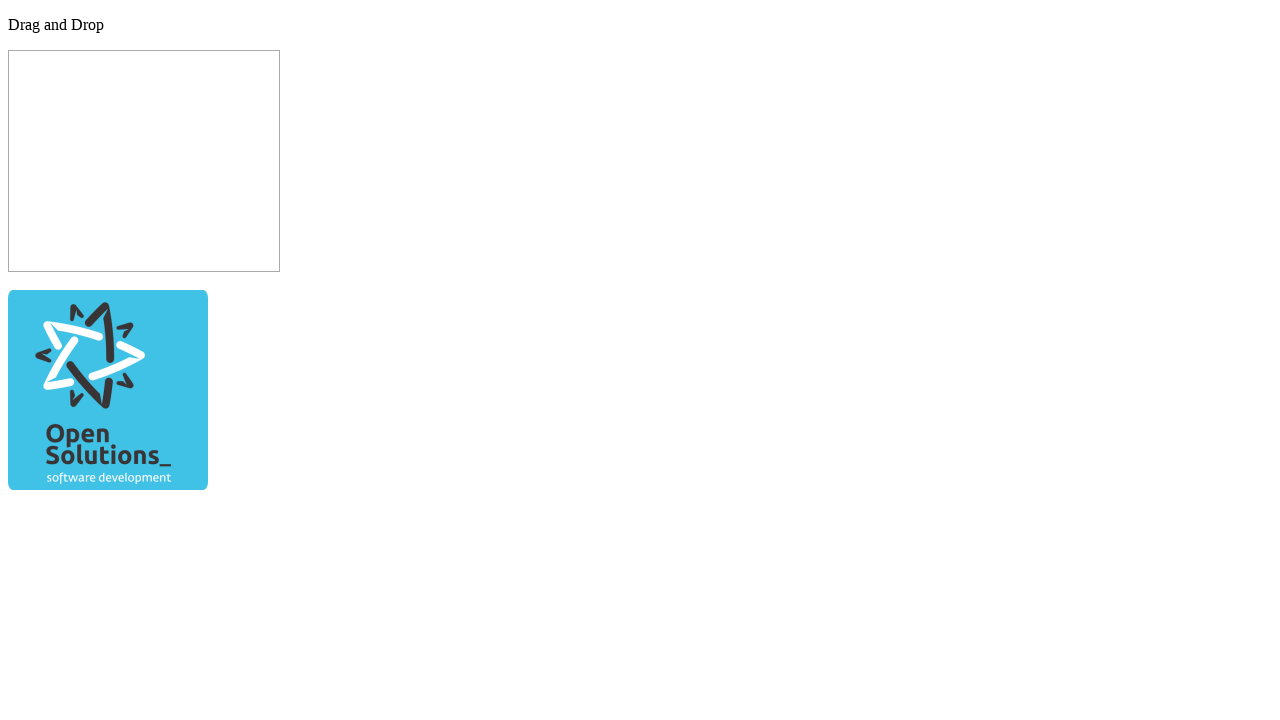

Dragged element to drop target at (144, 161)
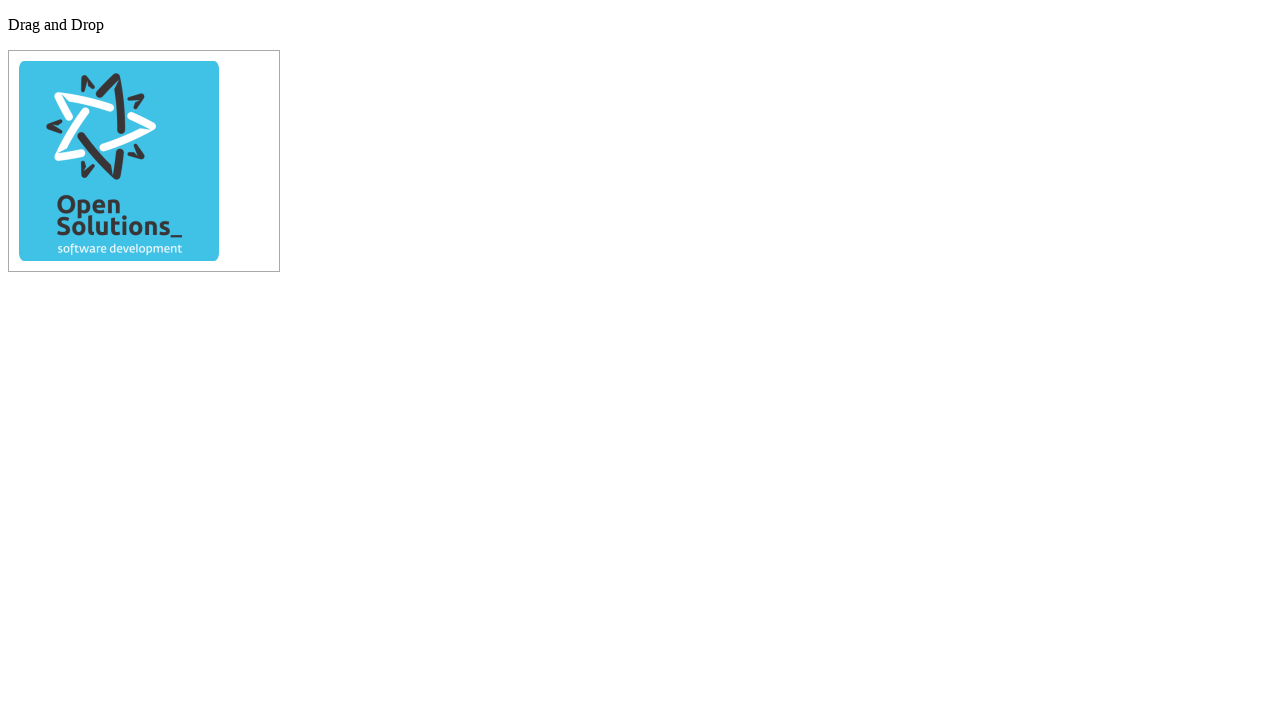

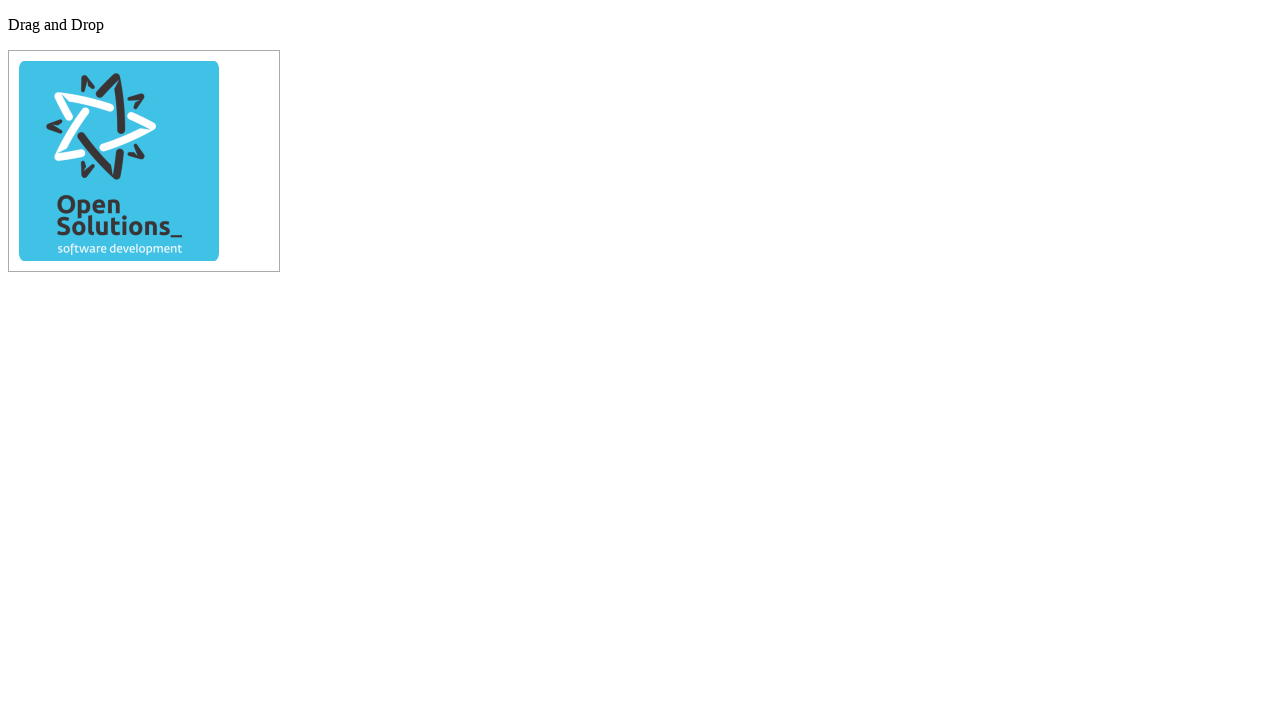